Tests filtering to display all todo items after viewing filtered lists

Starting URL: https://demo.playwright.dev/todomvc

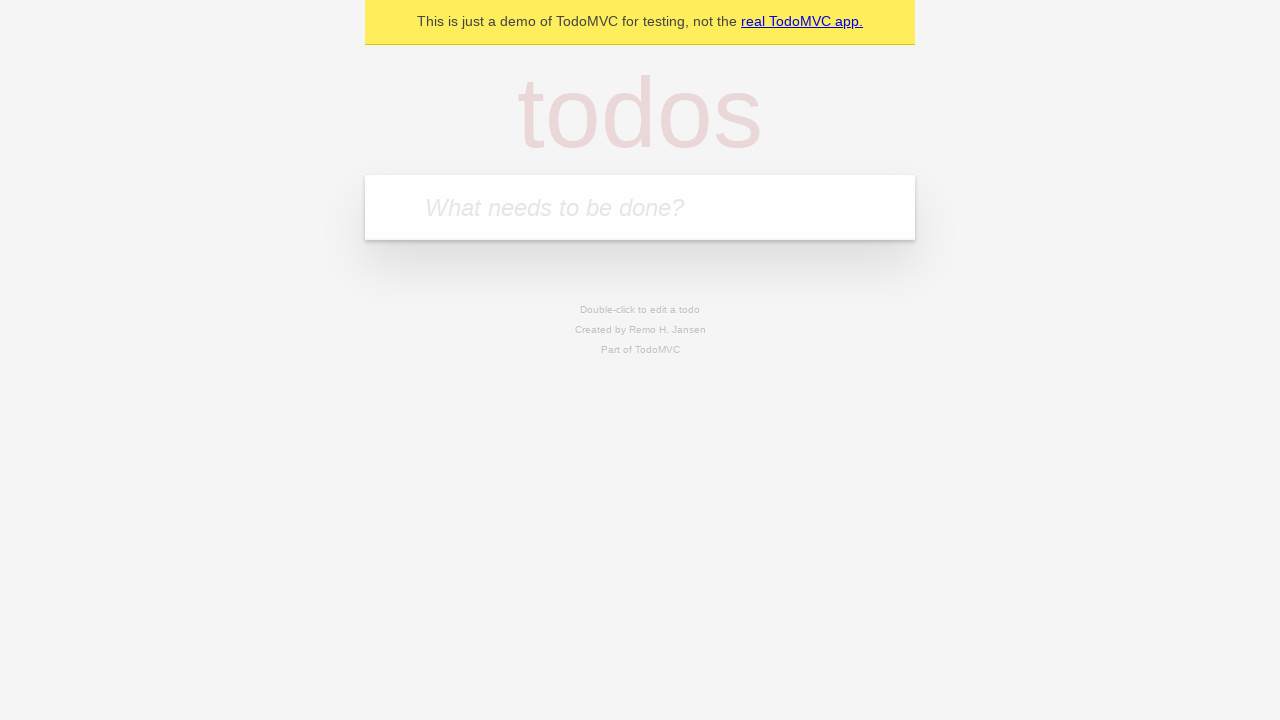

Filled todo input with 'buy some cheese' on internal:attr=[placeholder="What needs to be done?"i]
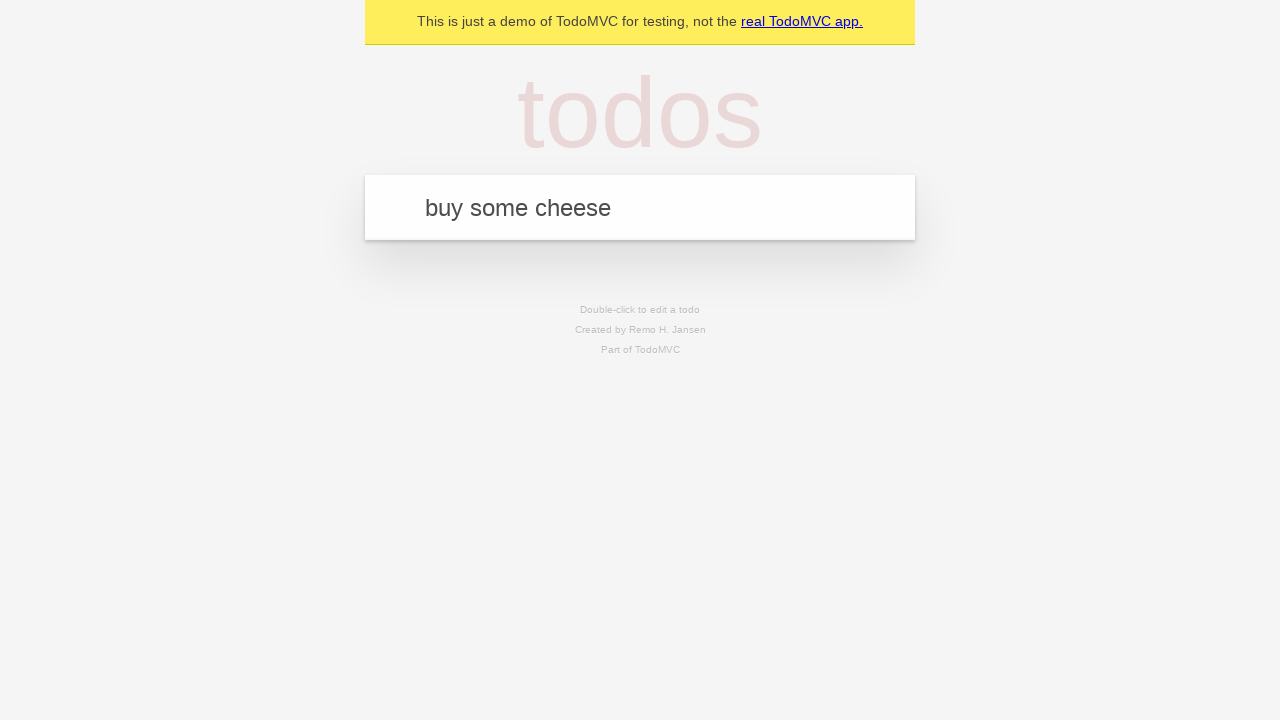

Pressed Enter to create todo 'buy some cheese' on internal:attr=[placeholder="What needs to be done?"i]
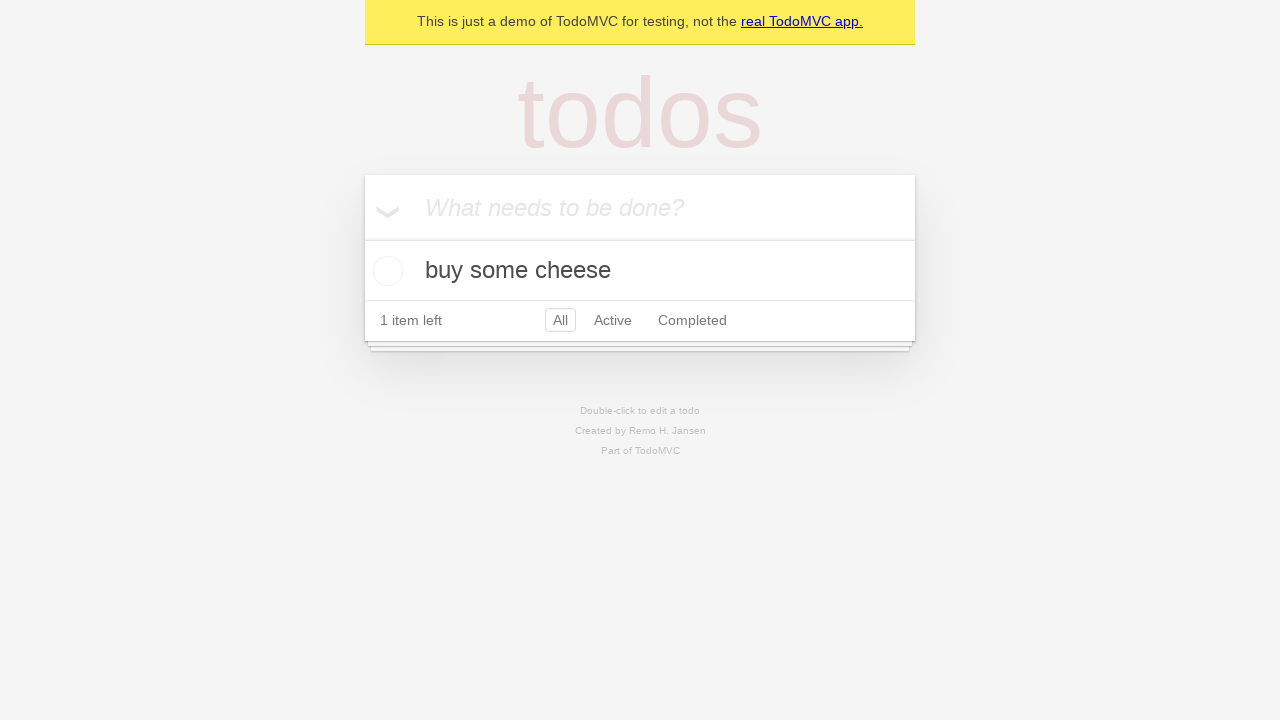

Filled todo input with 'feed the cat' on internal:attr=[placeholder="What needs to be done?"i]
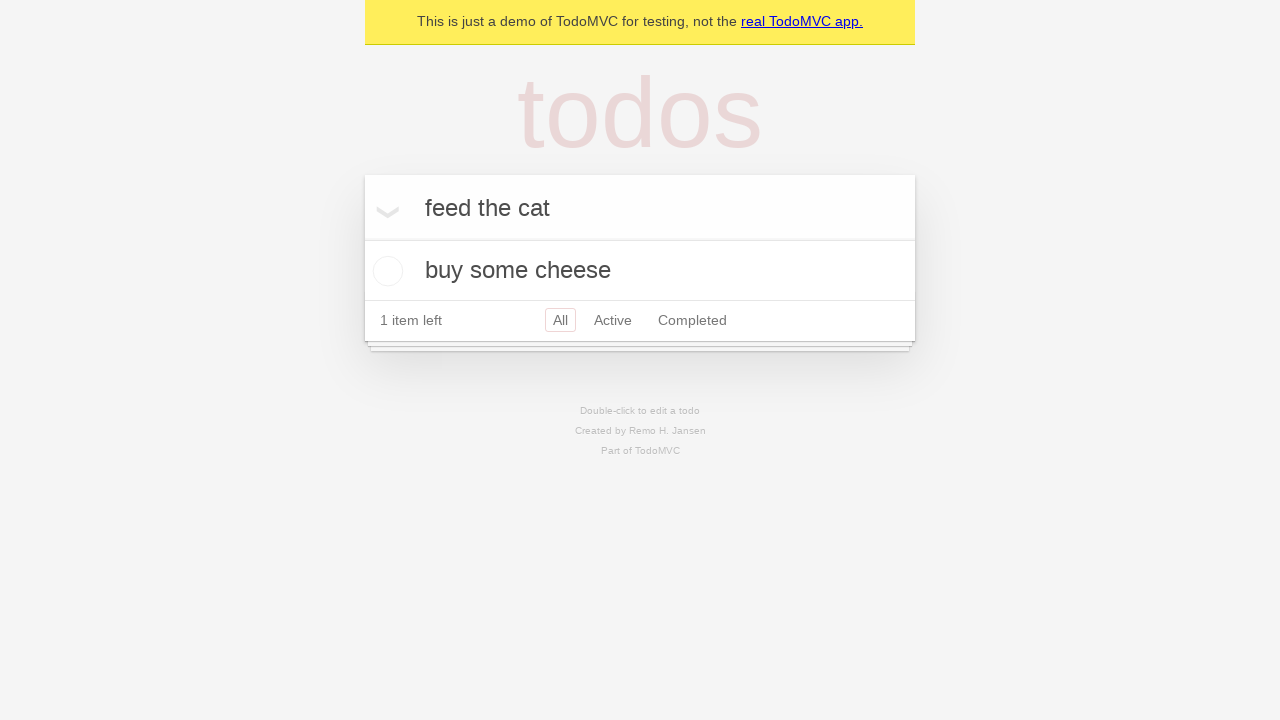

Pressed Enter to create todo 'feed the cat' on internal:attr=[placeholder="What needs to be done?"i]
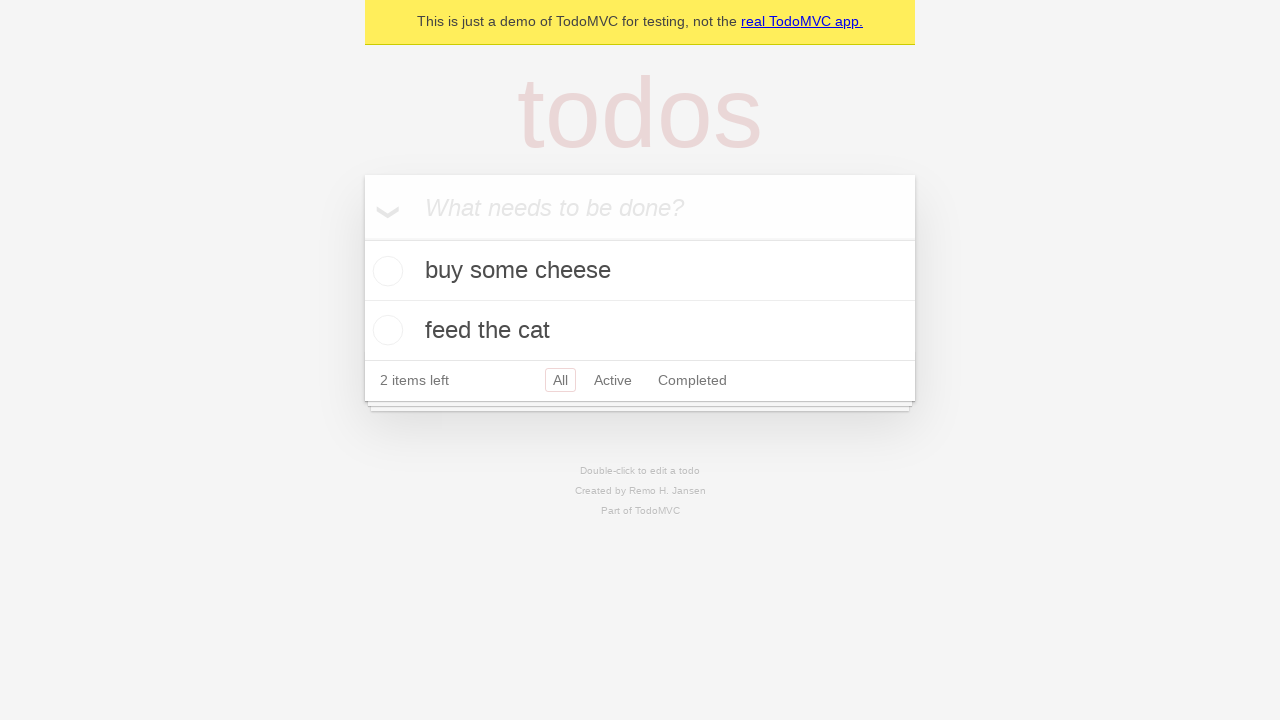

Filled todo input with 'book a doctors appointment' on internal:attr=[placeholder="What needs to be done?"i]
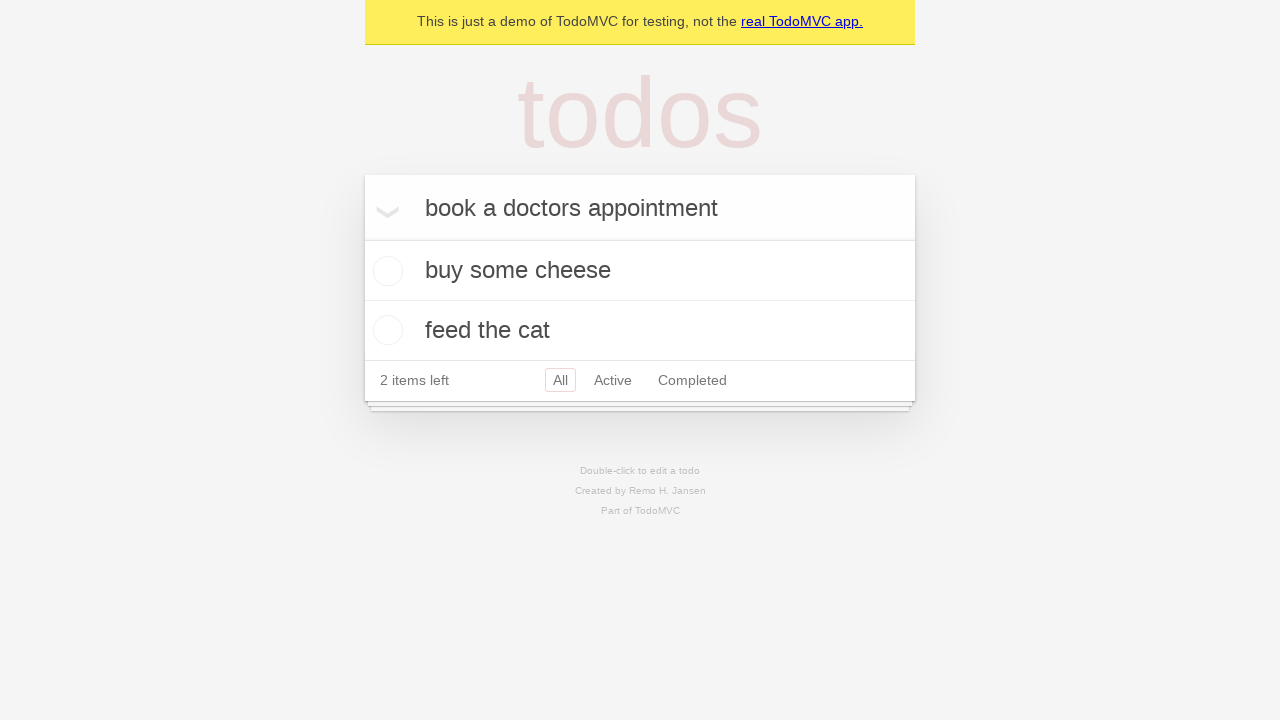

Pressed Enter to create todo 'book a doctors appointment' on internal:attr=[placeholder="What needs to be done?"i]
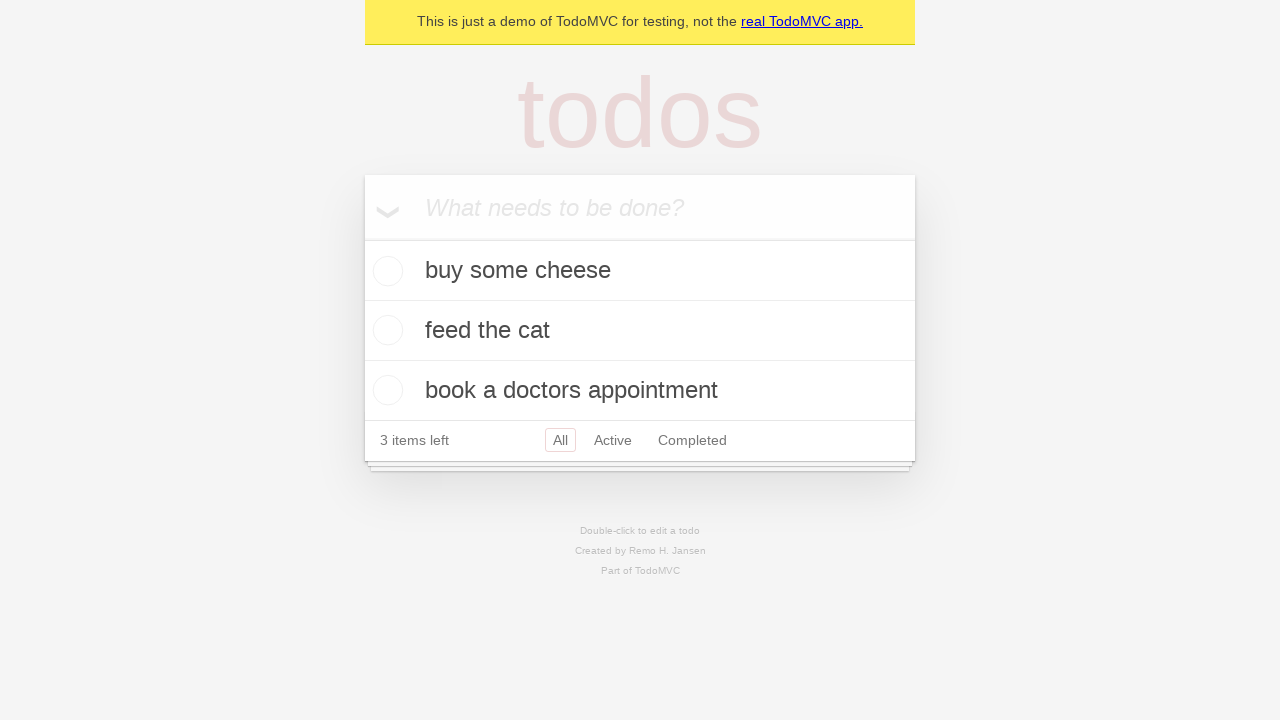

Checked the second todo item at (385, 330) on internal:testid=[data-testid="todo-item"s] >> nth=1 >> internal:role=checkbox
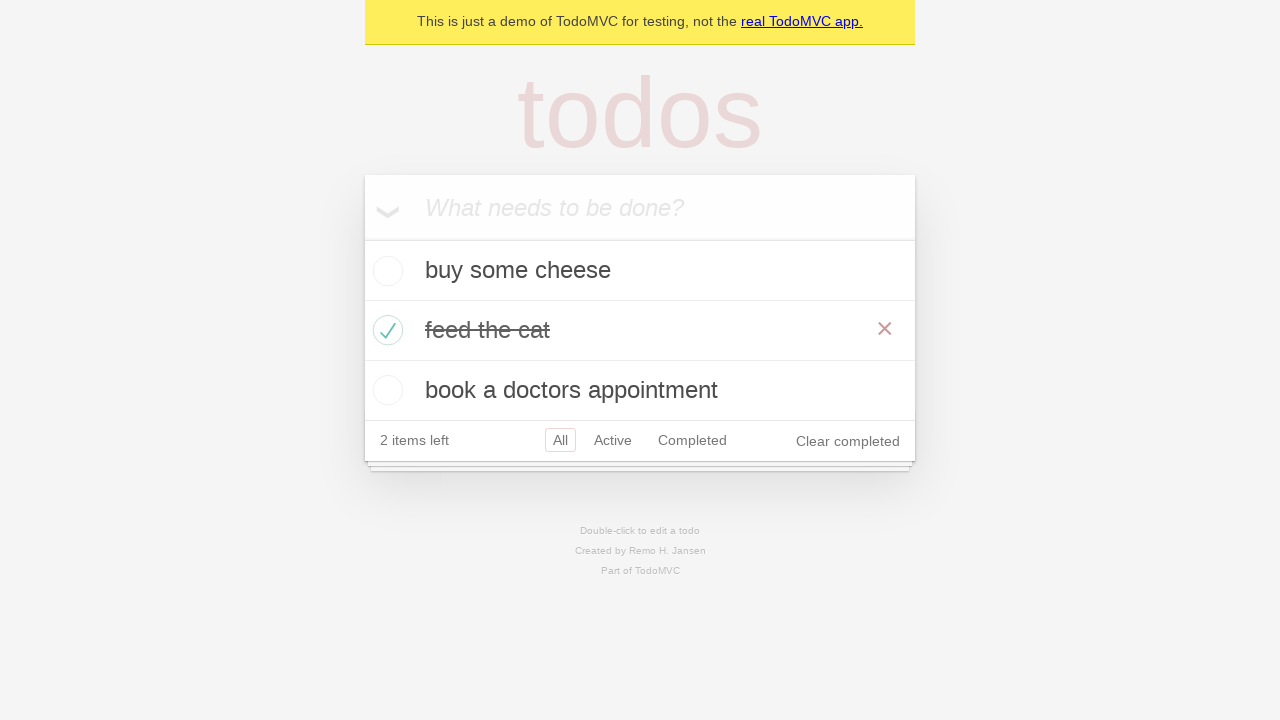

Clicked Active filter to display active items only at (613, 440) on internal:role=link[name="Active"i]
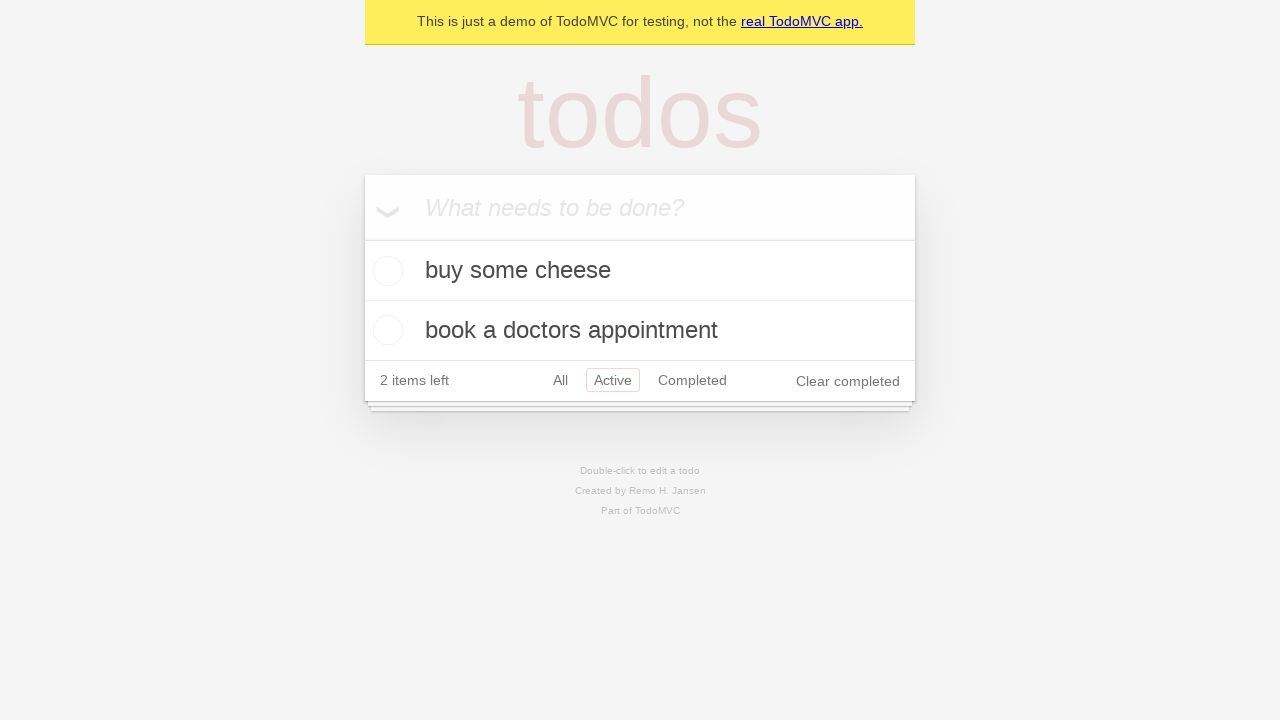

Clicked Completed filter to display completed items only at (692, 380) on internal:role=link[name="Completed"i]
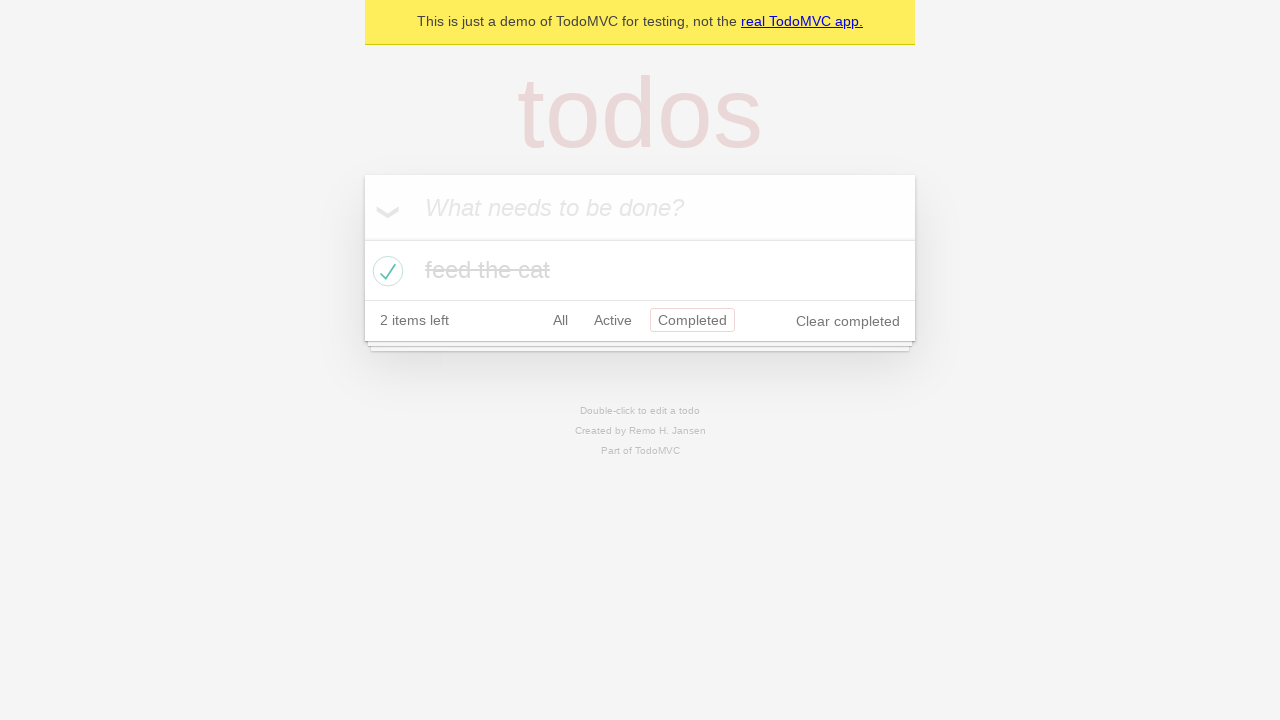

Clicked All filter to display all items at (560, 320) on internal:role=link[name="All"i]
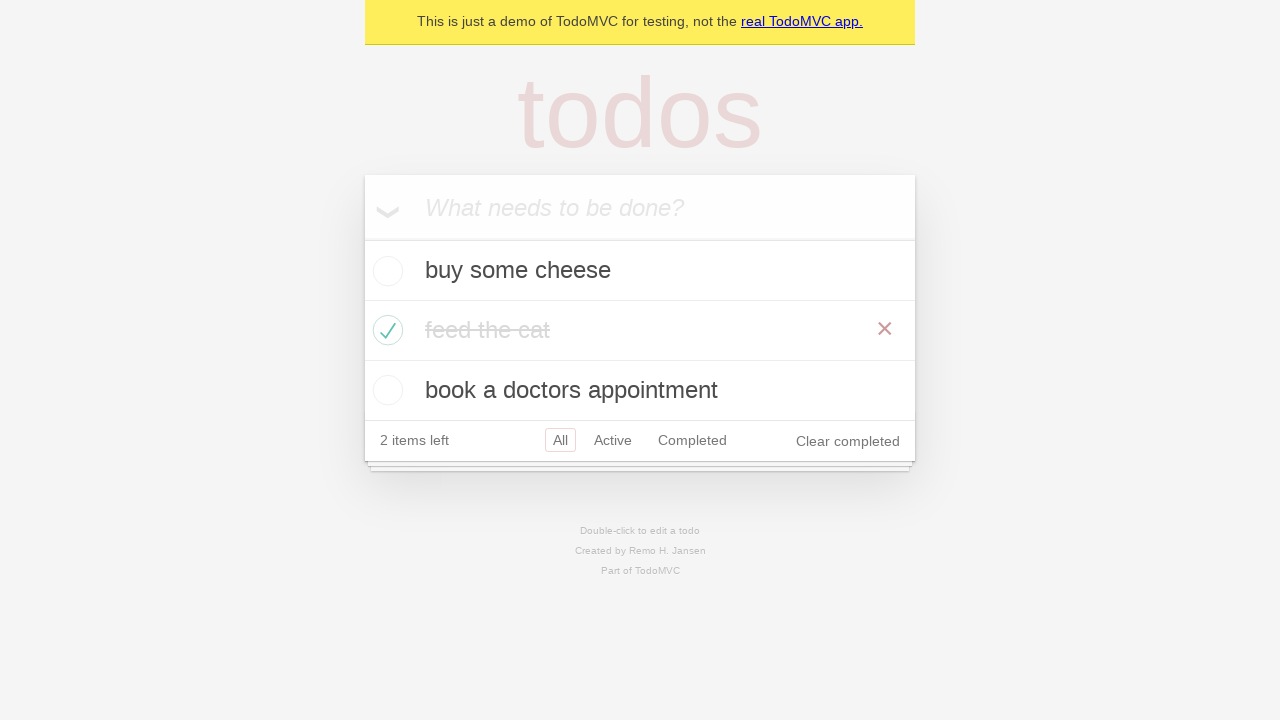

Verified all todo items are now displayed
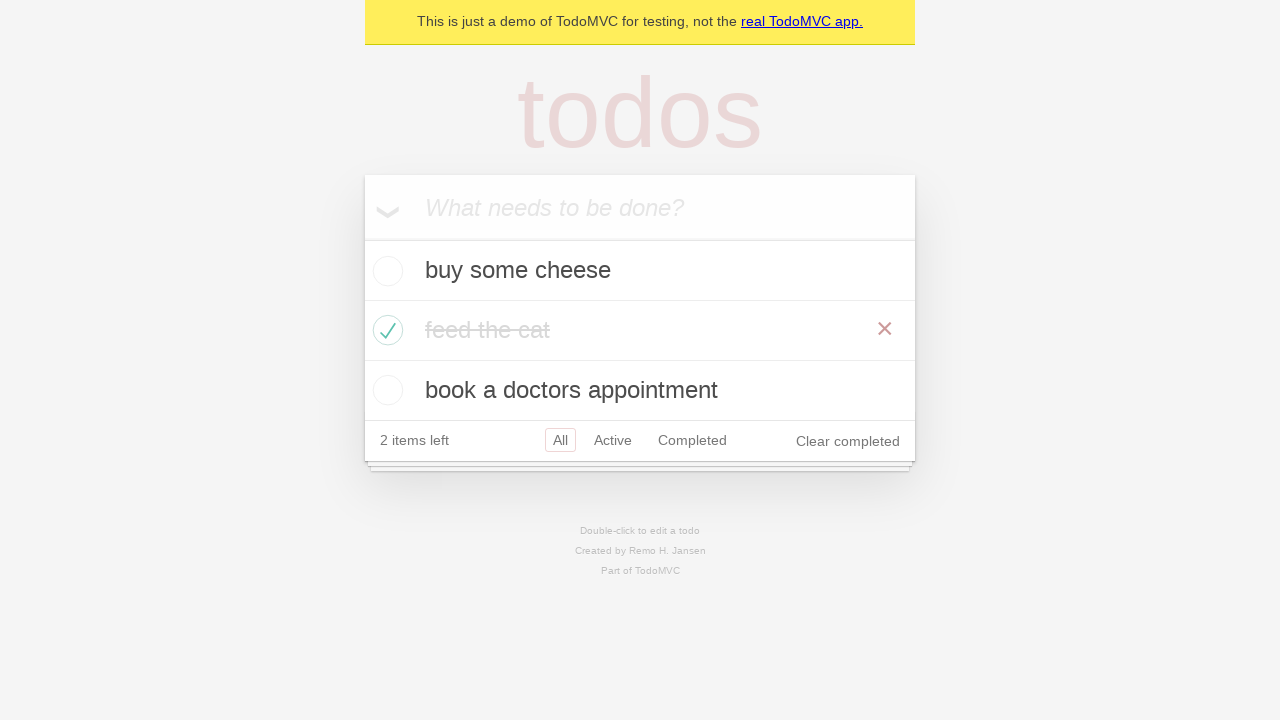

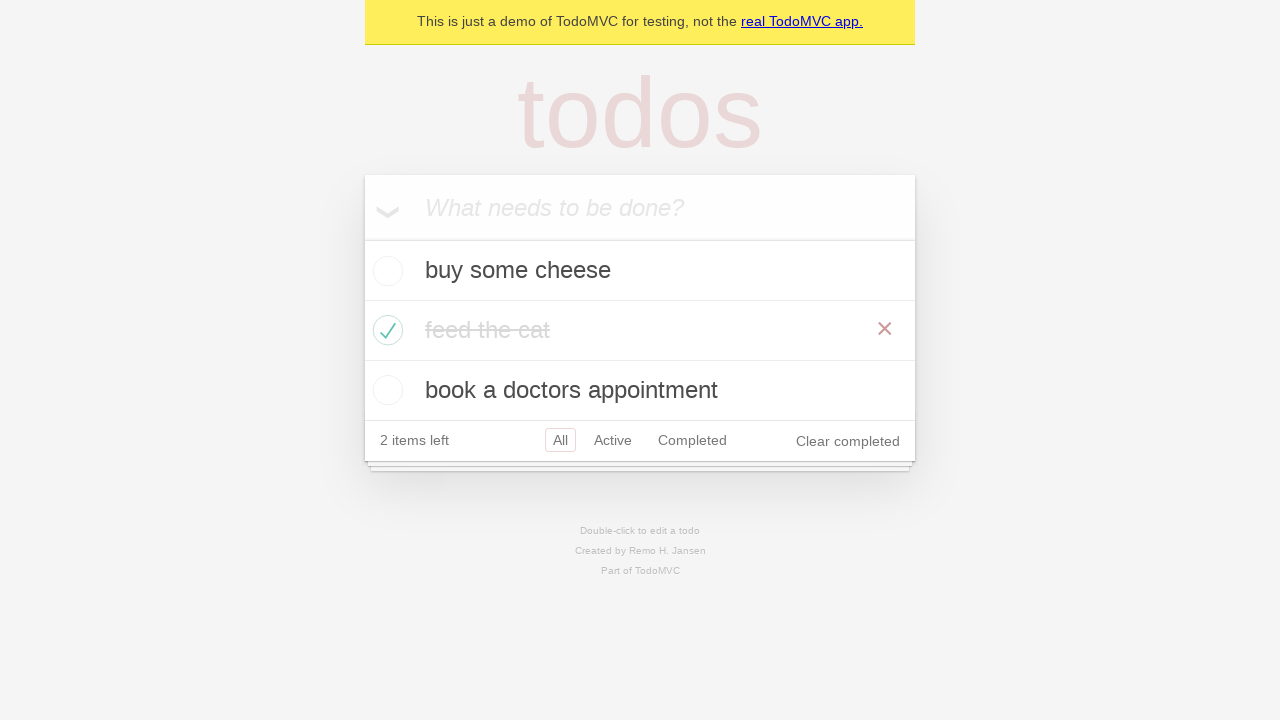